Tests radio button selection by verifying its state before and after clicking

Starting URL: https://www.letskodeit.com/practice

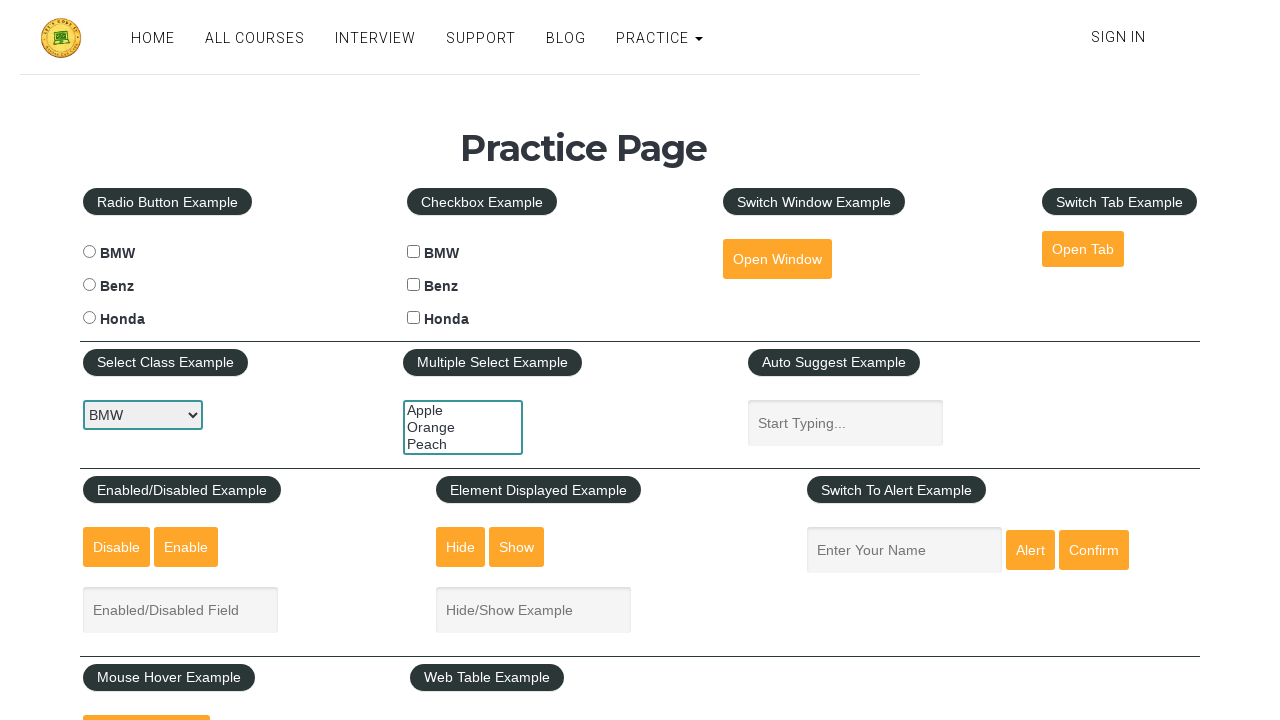

Clicked BMW radio button at (89, 252) on #bmwradio
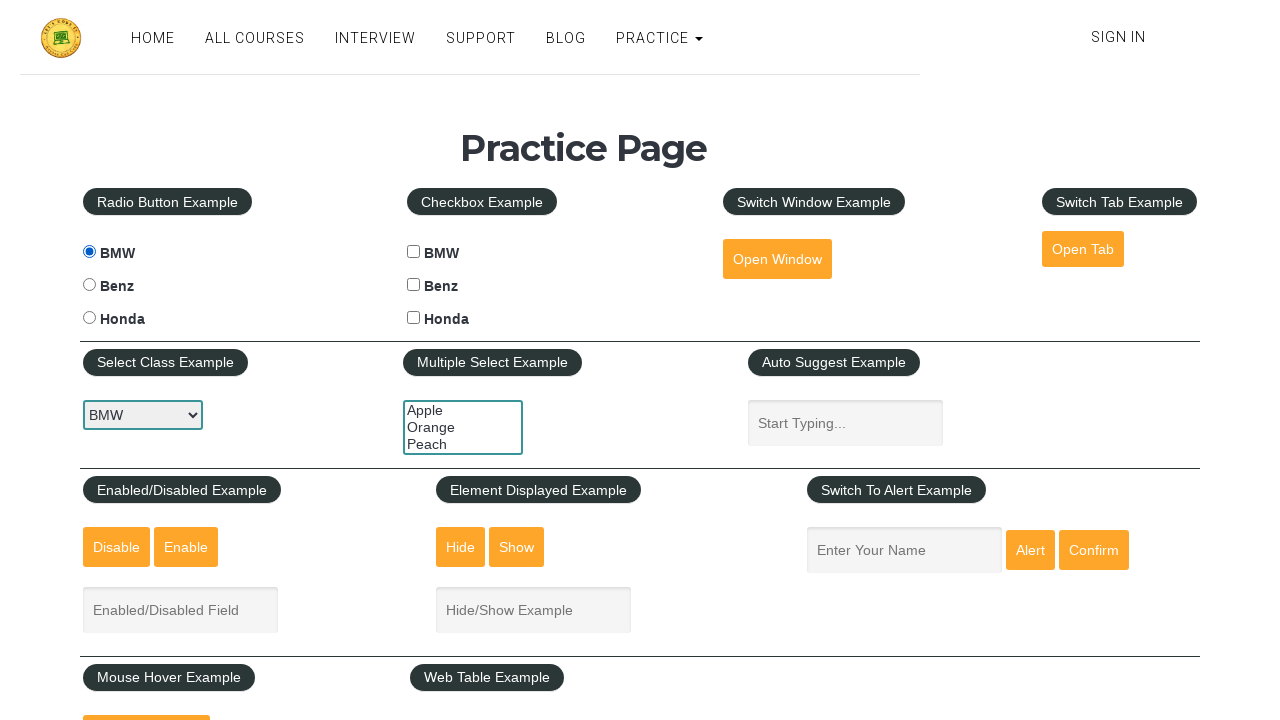

Verified BMW radio button is selected
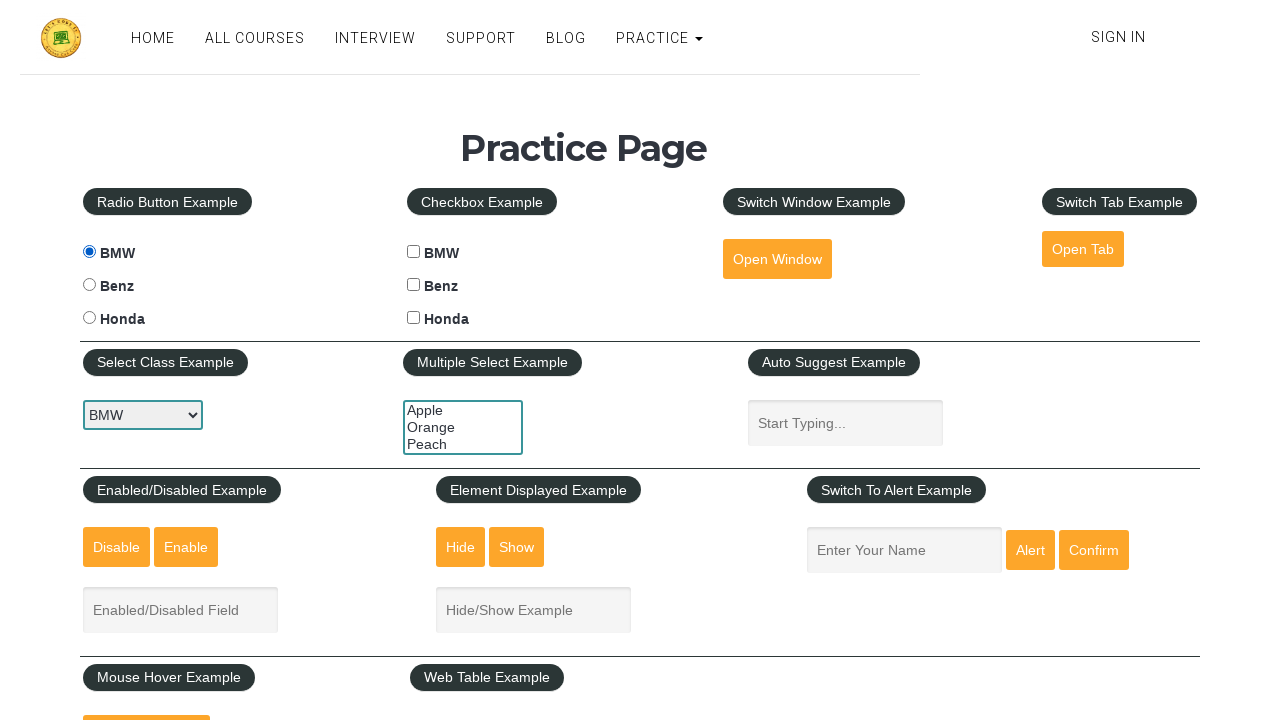

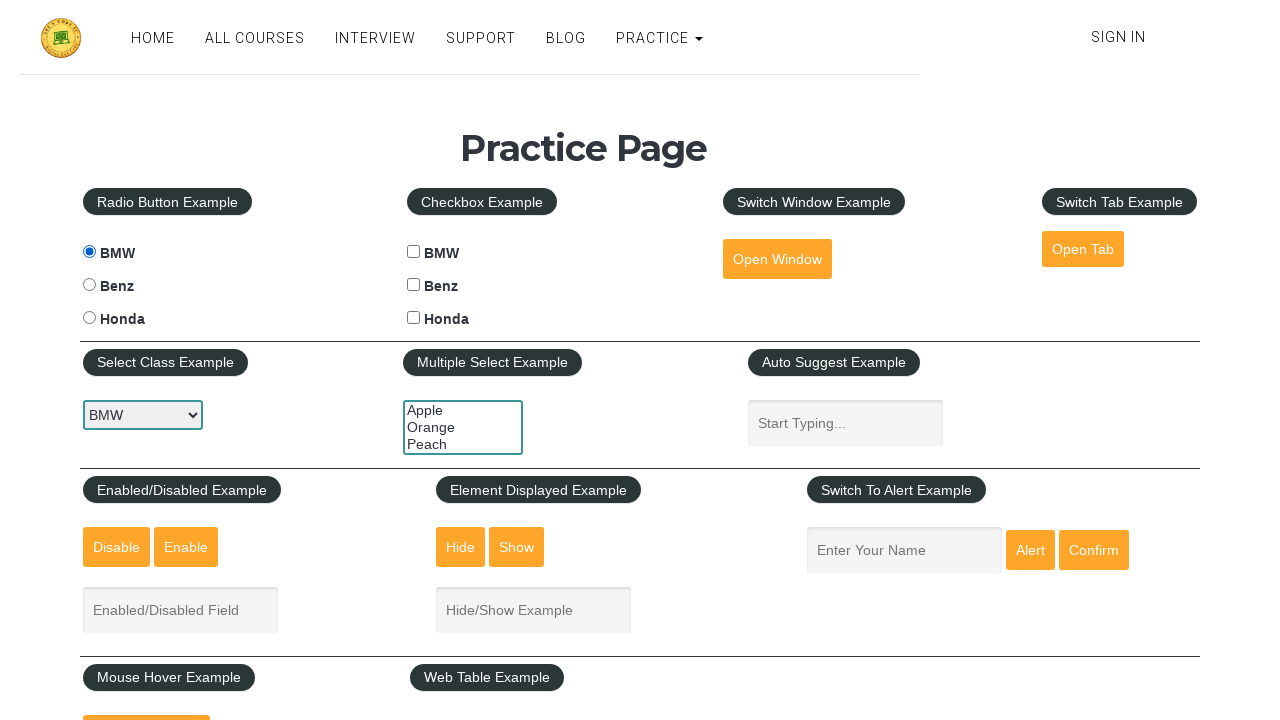